Tests a registration form by filling in personal information fields, selecting gender radio buttons, and checking hobby checkboxes

Starting URL: http://demo.automationtesting.in/Register.html

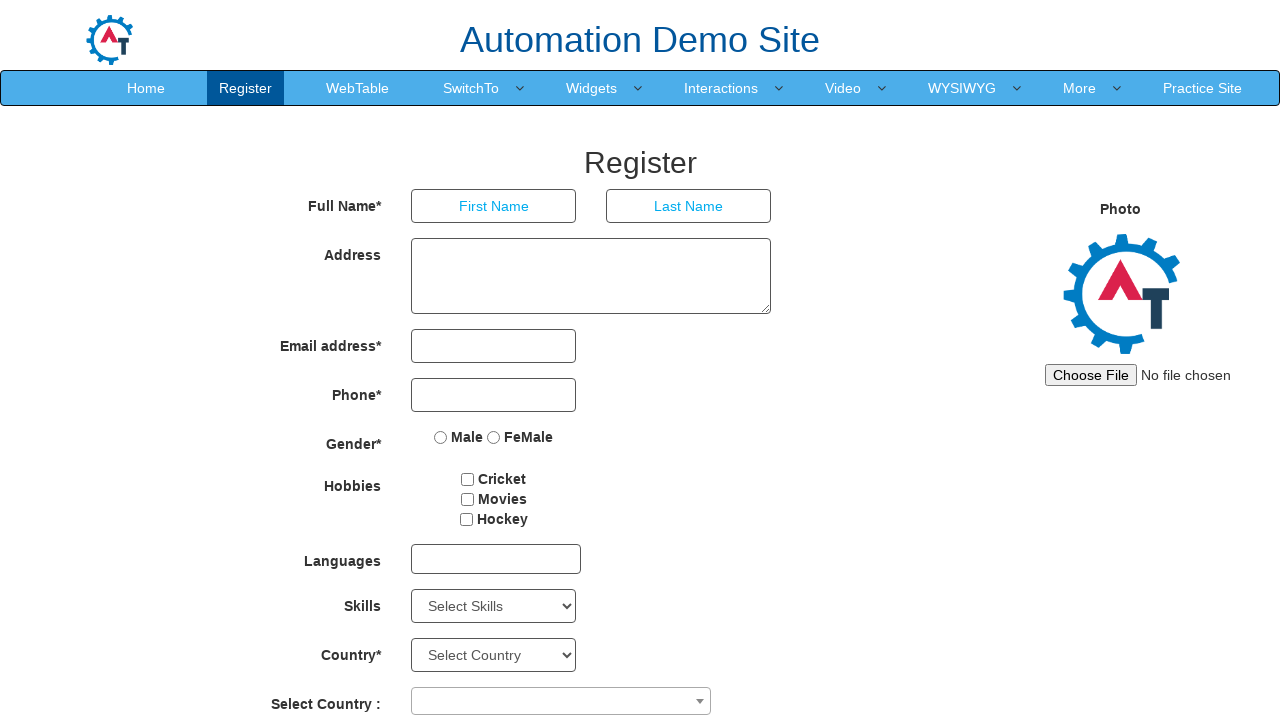

Filled first name field with 'Omar' on [placeholder='First Name']
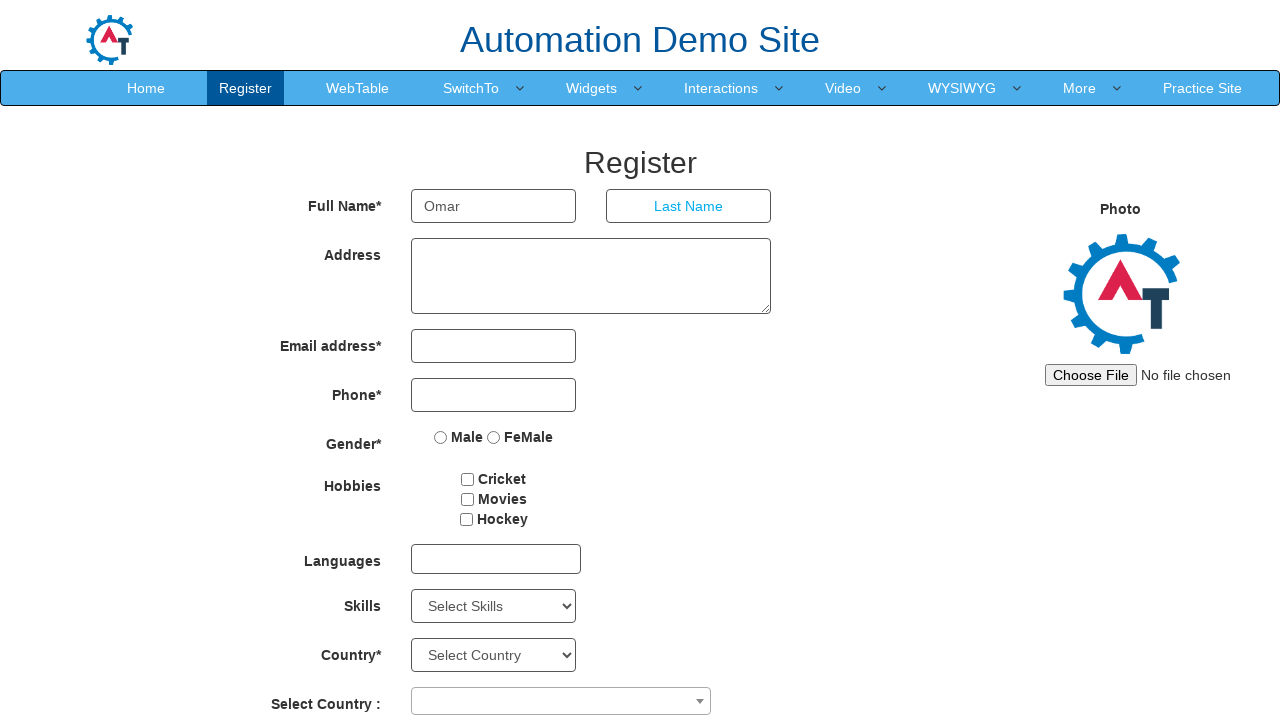

Pressed Tab key to navigate from first name field on [placeholder='First Name']
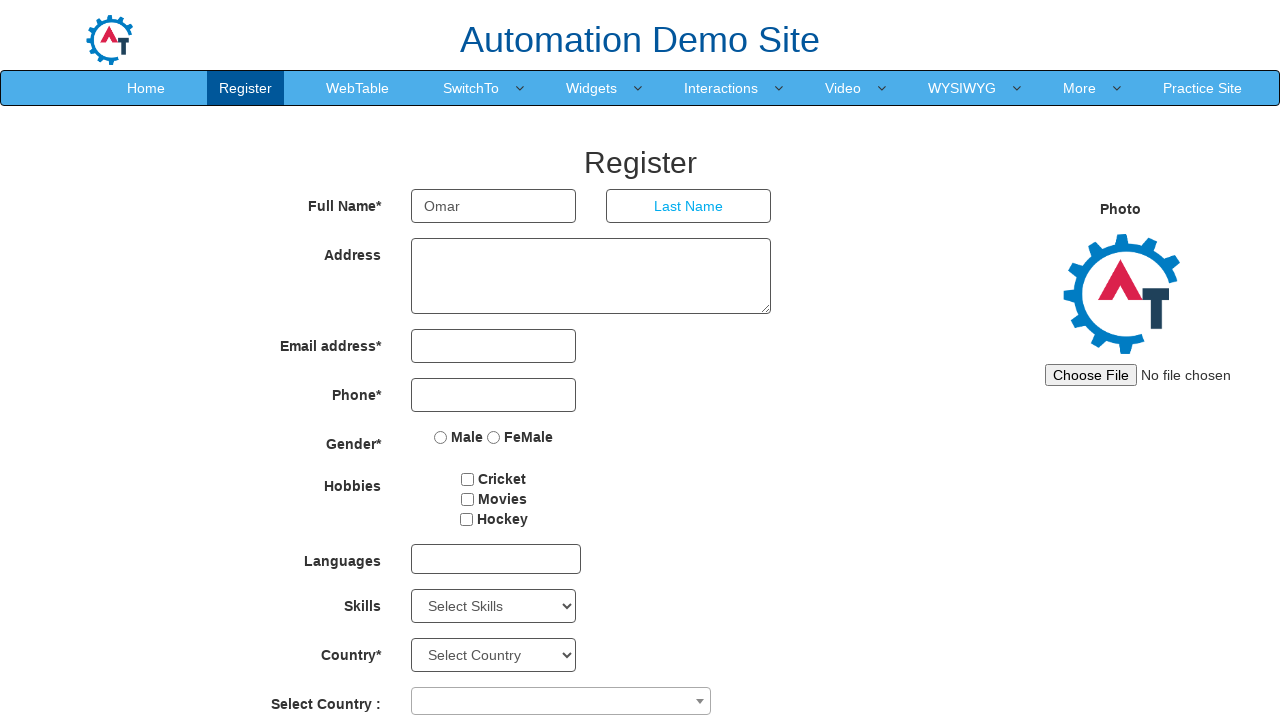

Filled last name field with 'Ramo' on [placeholder='Last Name']
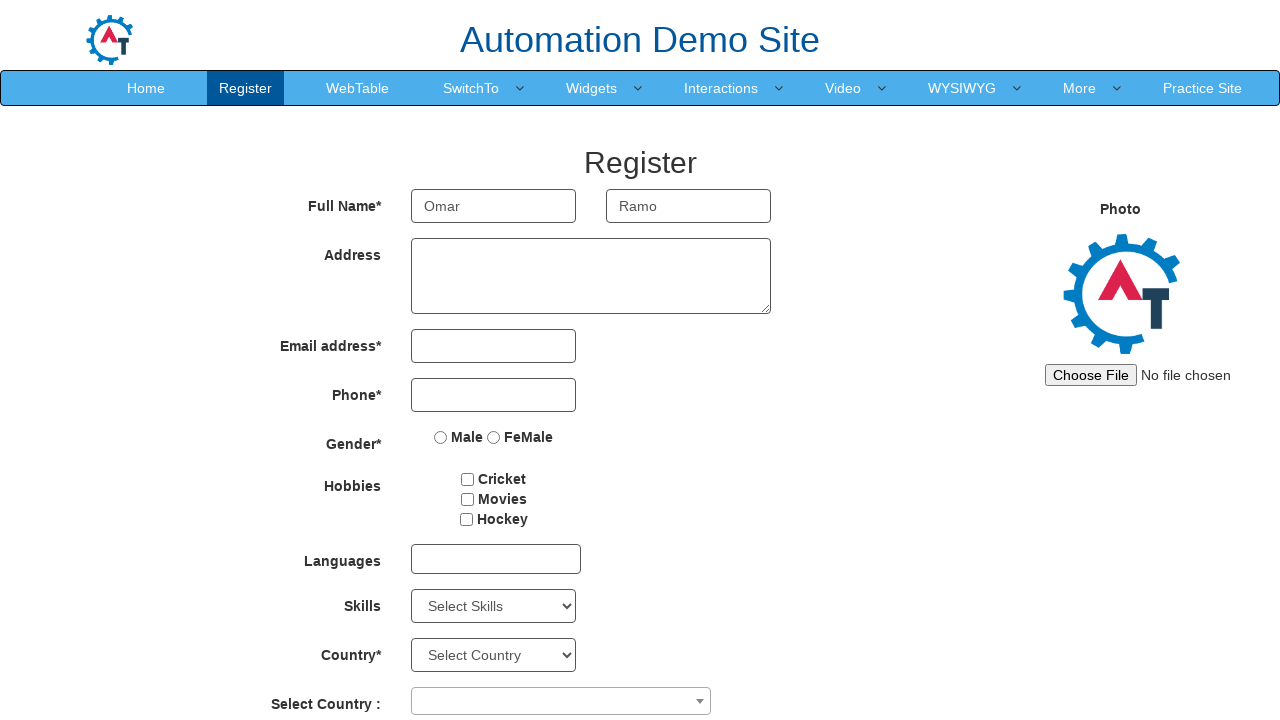

Pressed Tab key to navigate from last name field on [placeholder='Last Name']
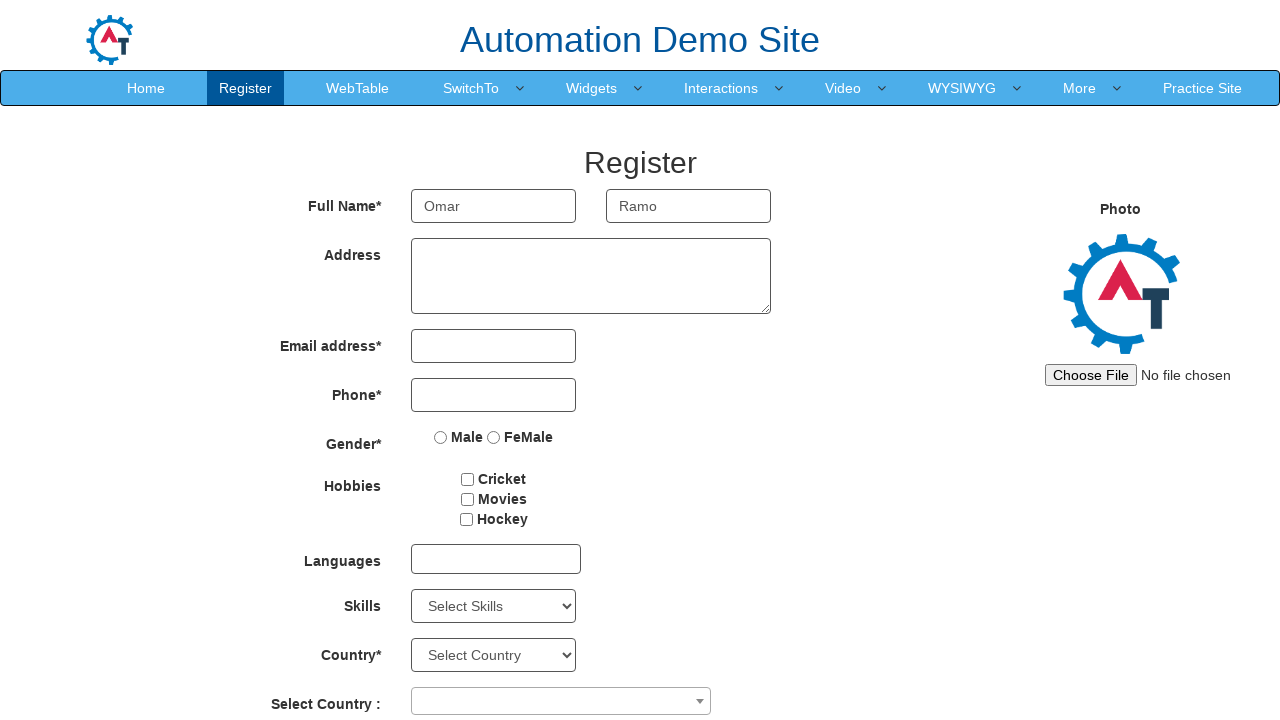

Filled address field with '111 Mason Street, Austin City' on textarea[ng-model='Adress']
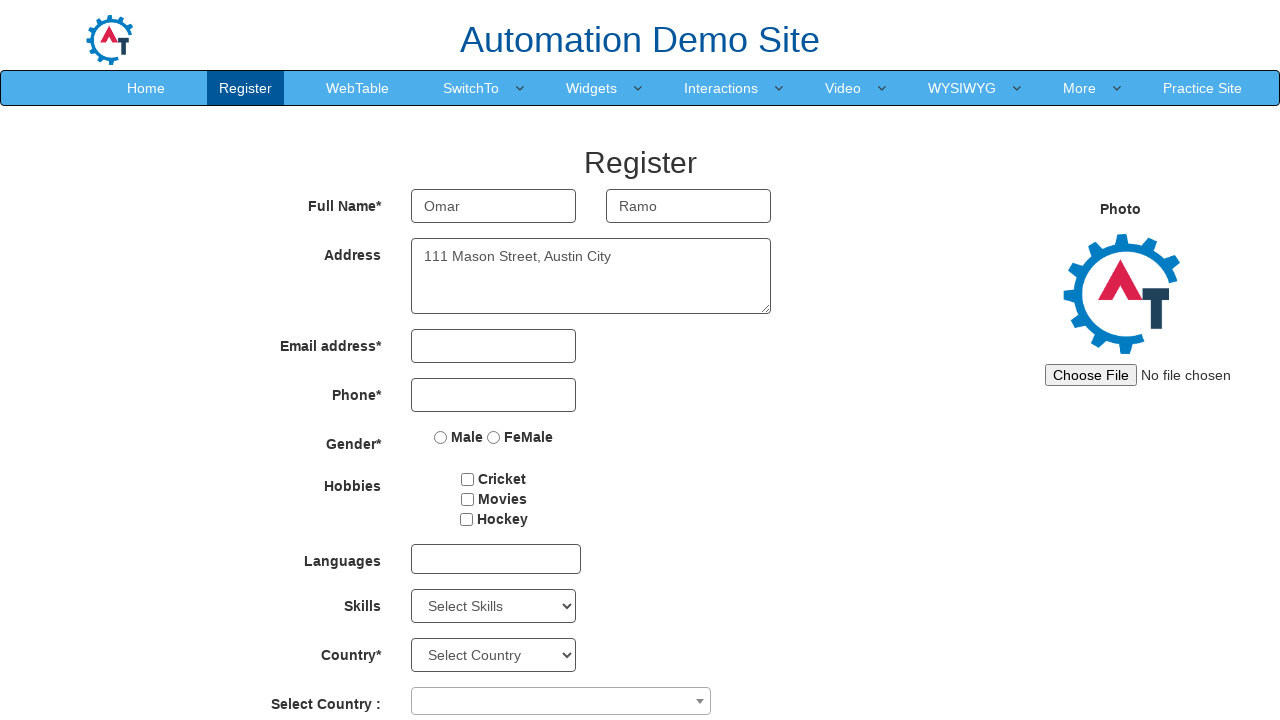

Pressed Tab key to navigate from address field on textarea[ng-model='Adress']
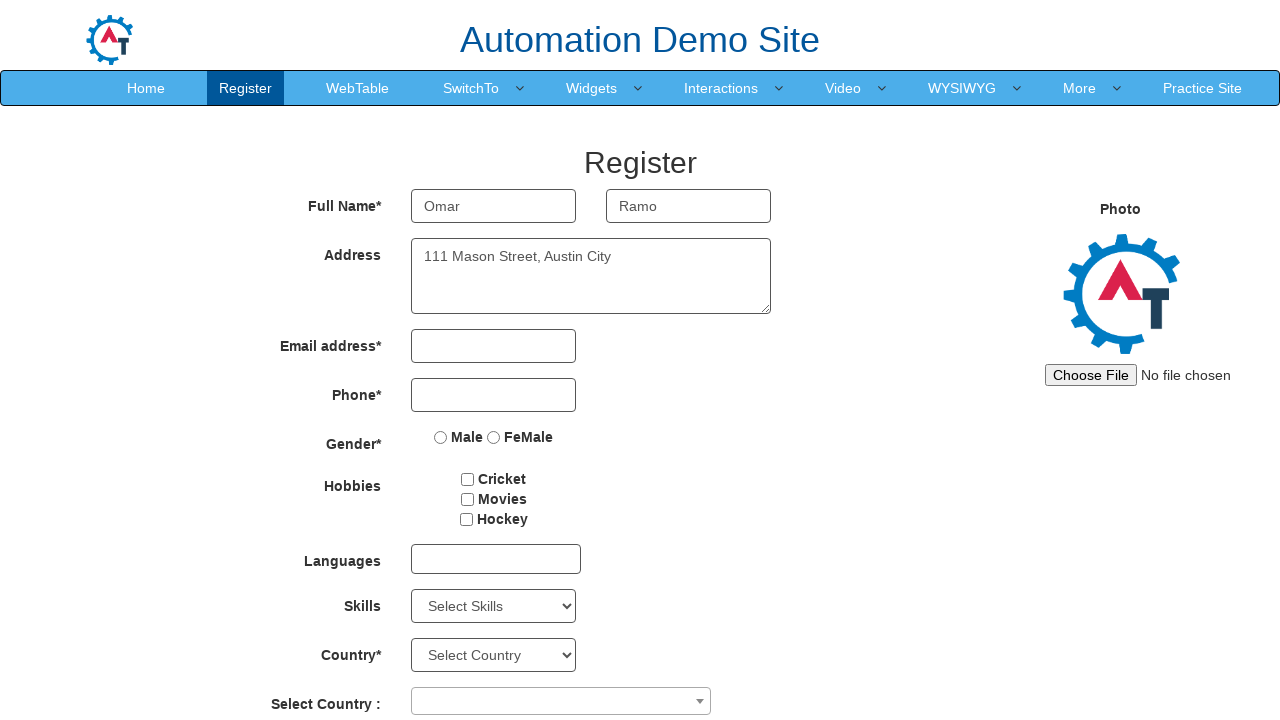

Filled email field with 'omarramo@mail.com' on input[type='email']
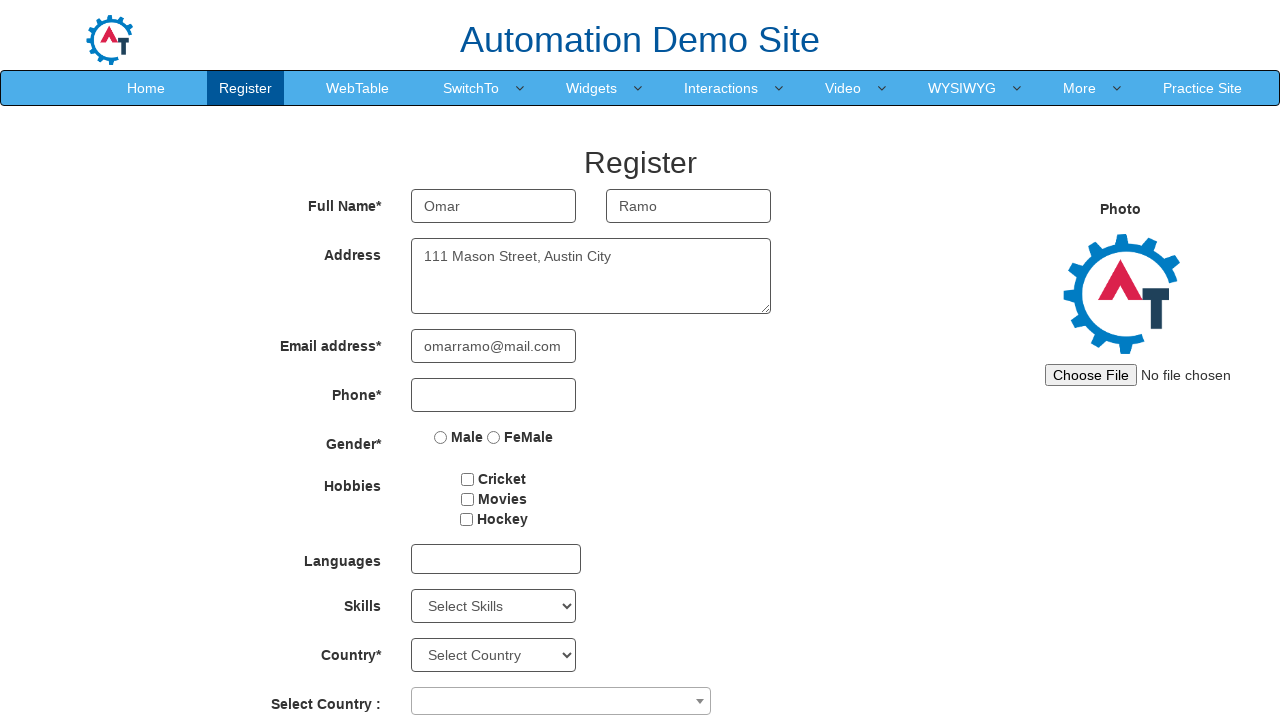

Pressed Tab key to navigate from email field on input[type='email']
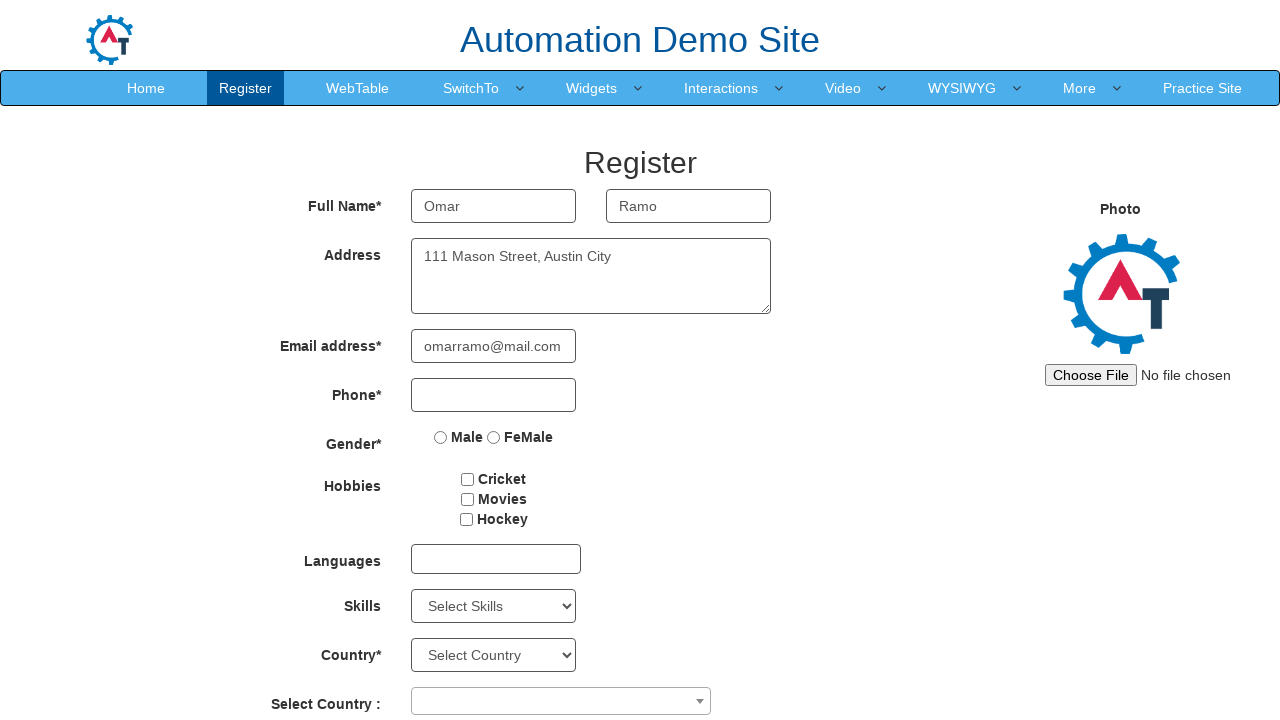

Filled phone number field with '123-234-6789' on input[type='tel']
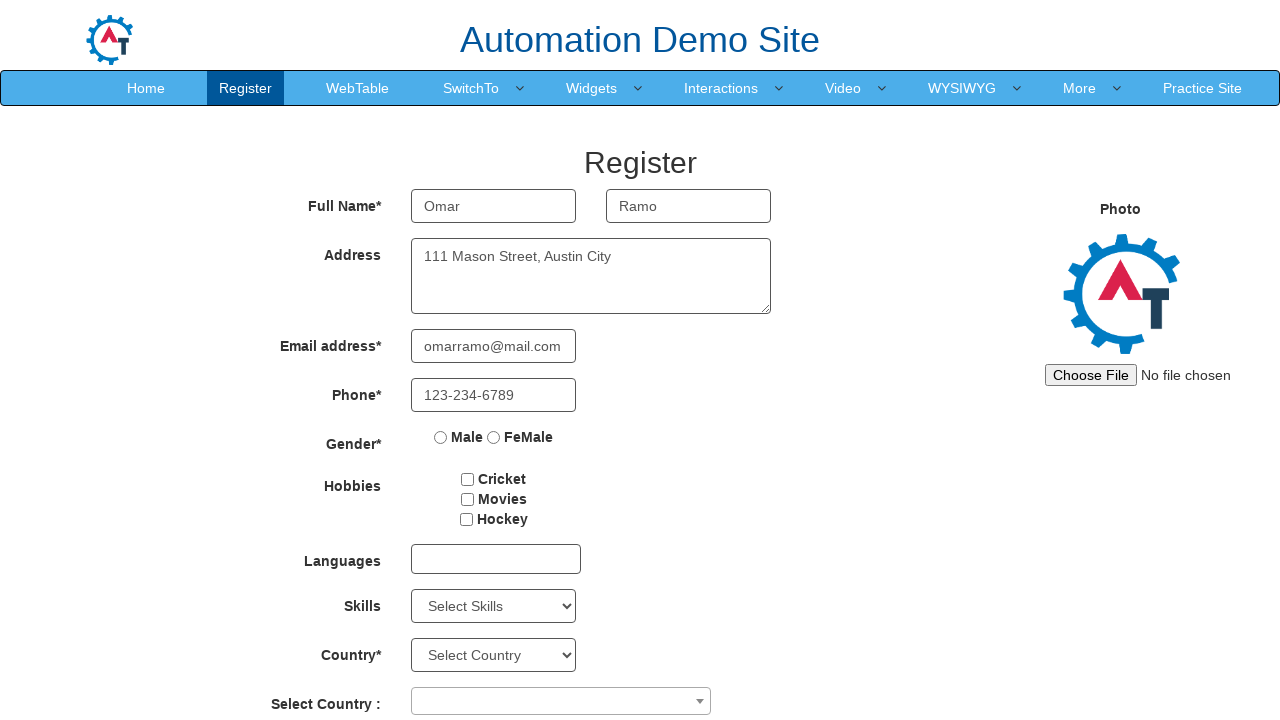

Selected Male gender radio button at (441, 437) on input[value='Male']
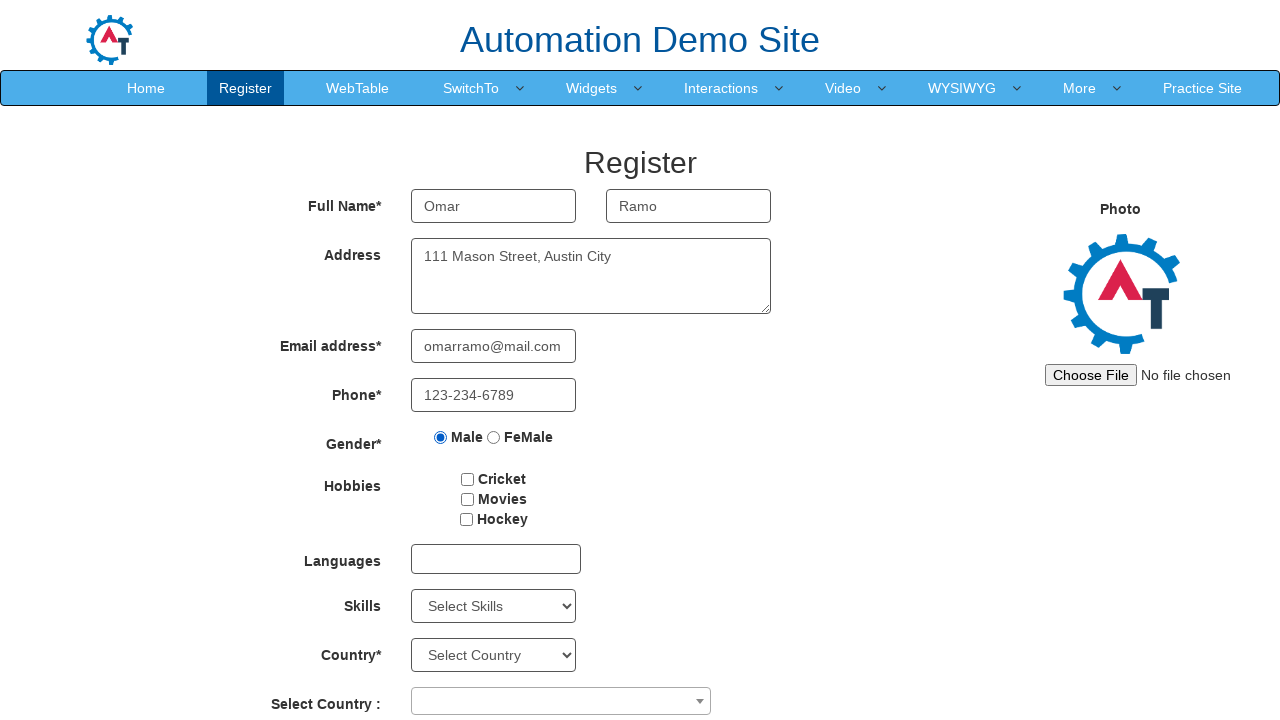

Waited 1000ms after selecting Male
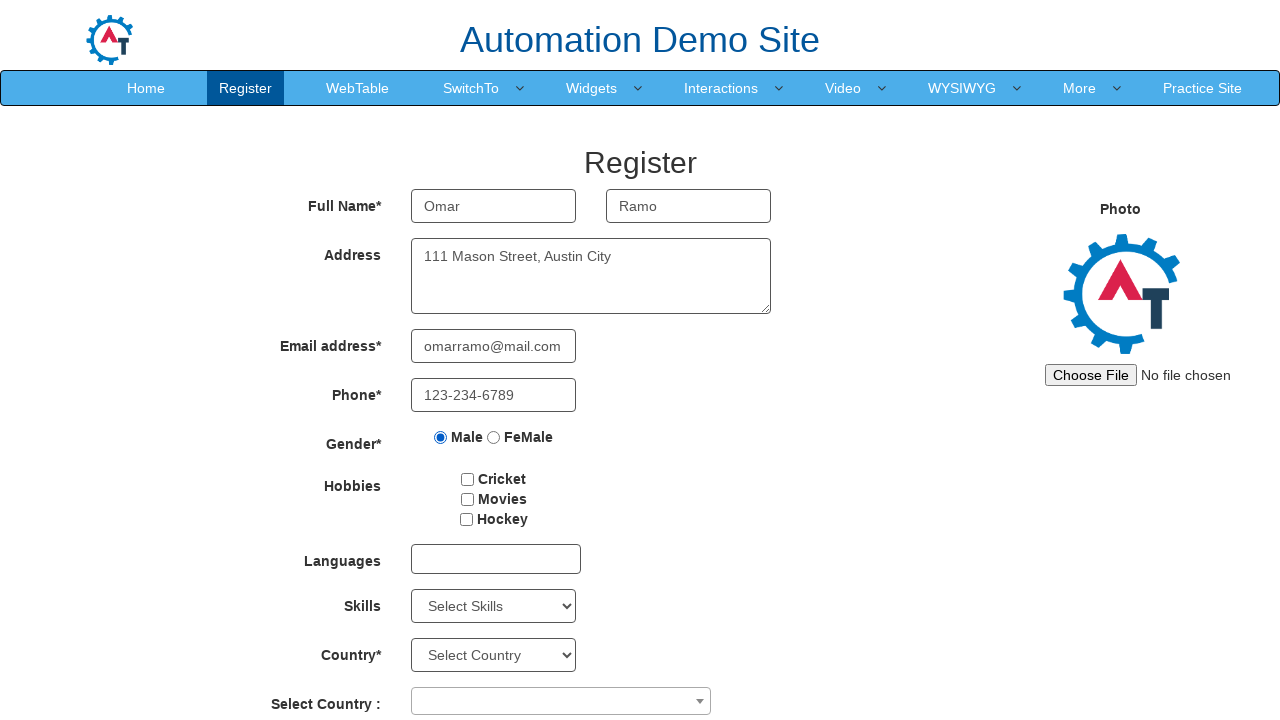

Selected Female gender radio button at (494, 437) on input[value='FeMale']
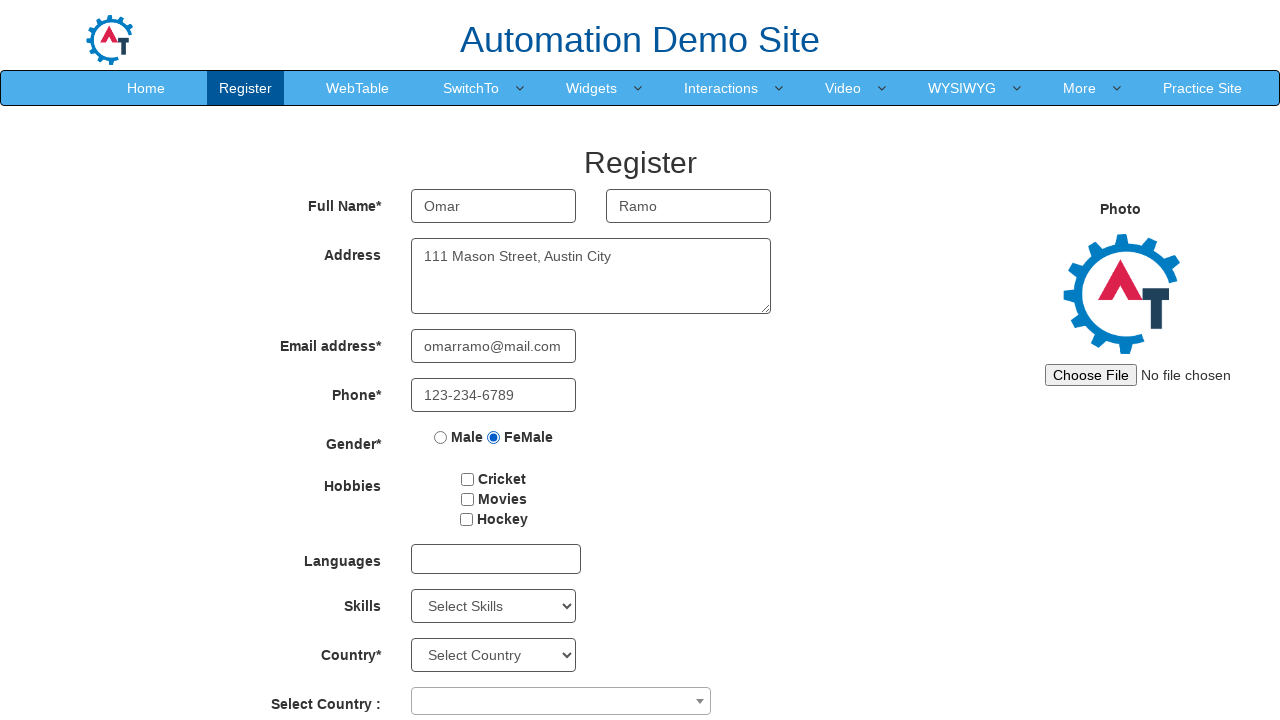

Waited 1000ms after selecting Female
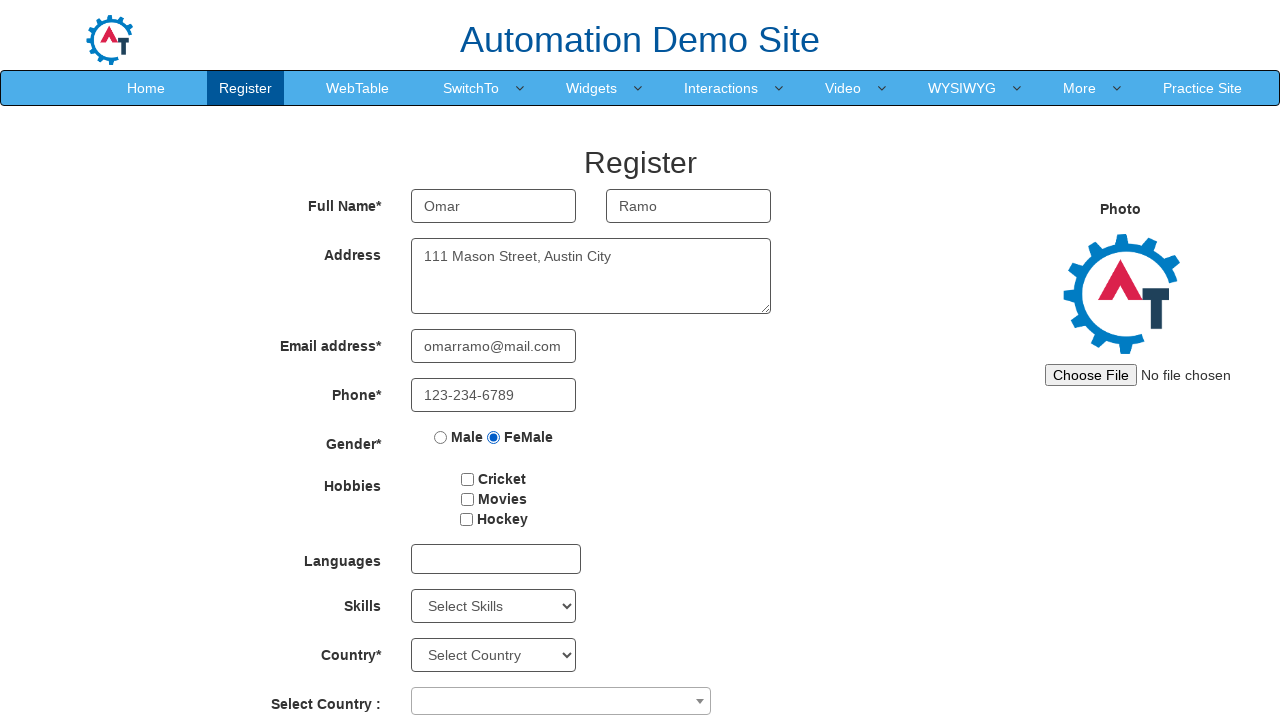

Checked Hockey hobby checkbox at (466, 519) on input[value='Hockey']
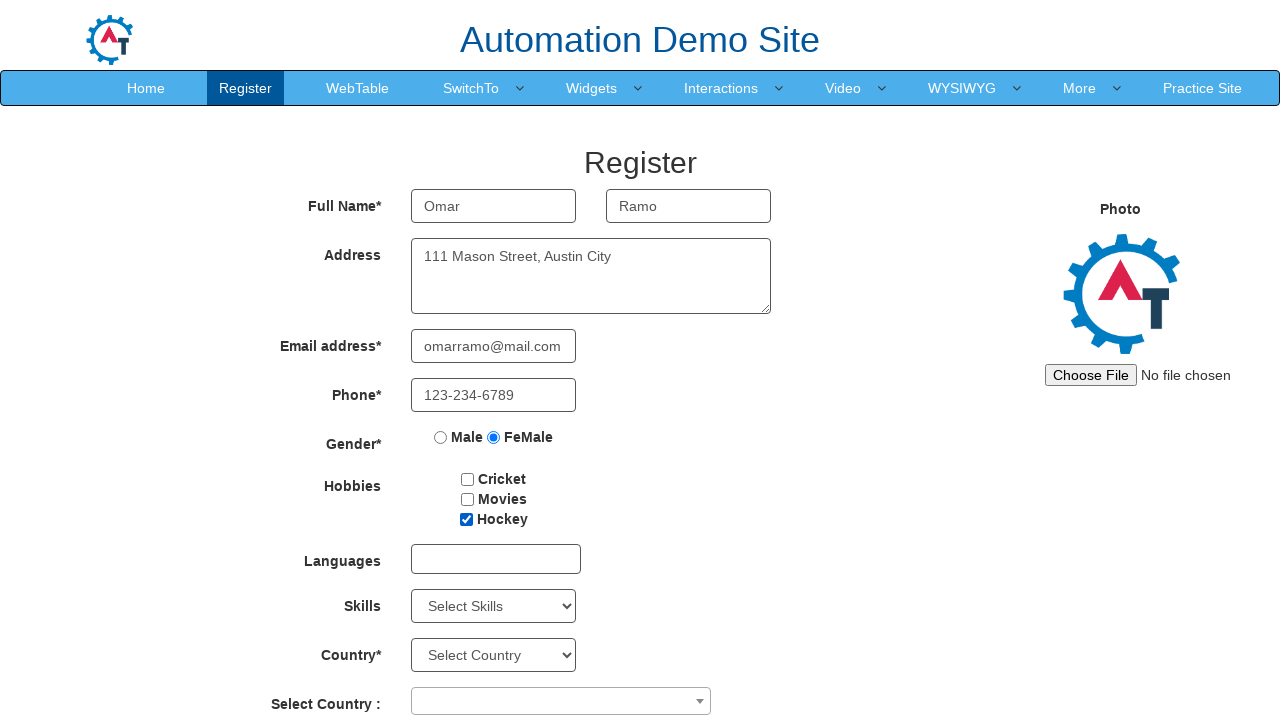

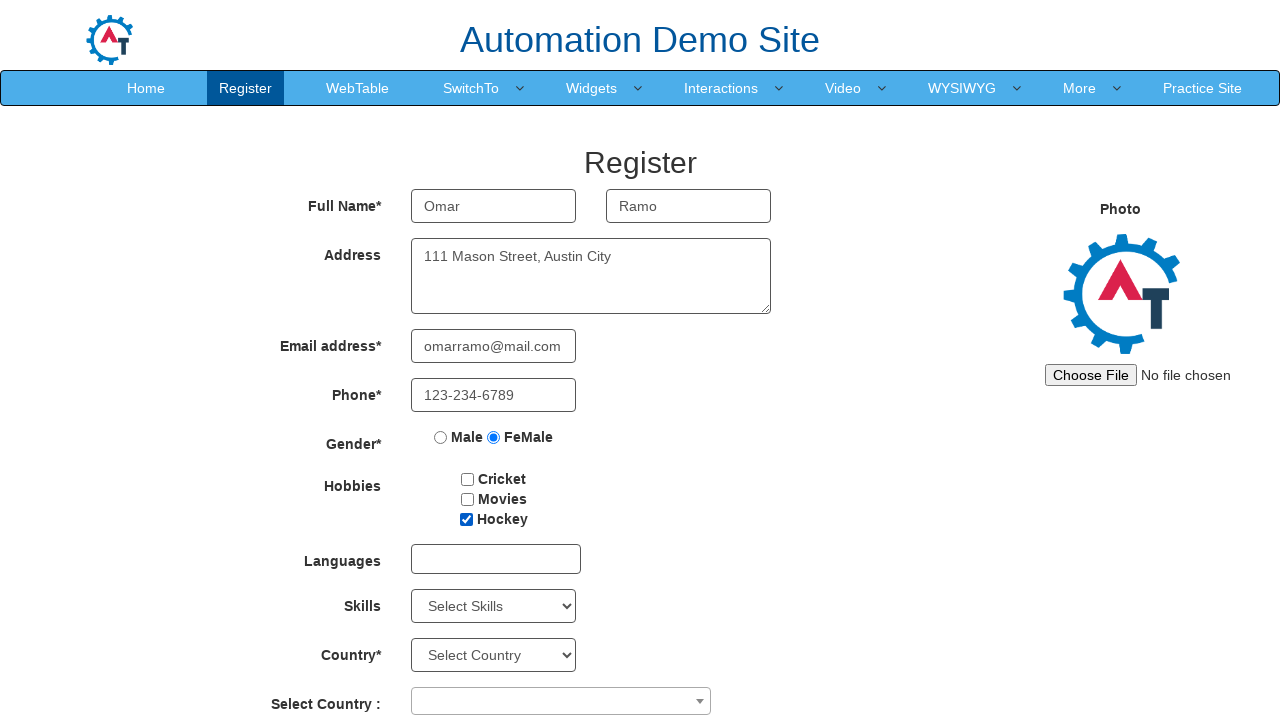